Tests file upload functionality on the Formstone upload component demo page by uploading a test file

Starting URL: https://formstone.it/components/upload/

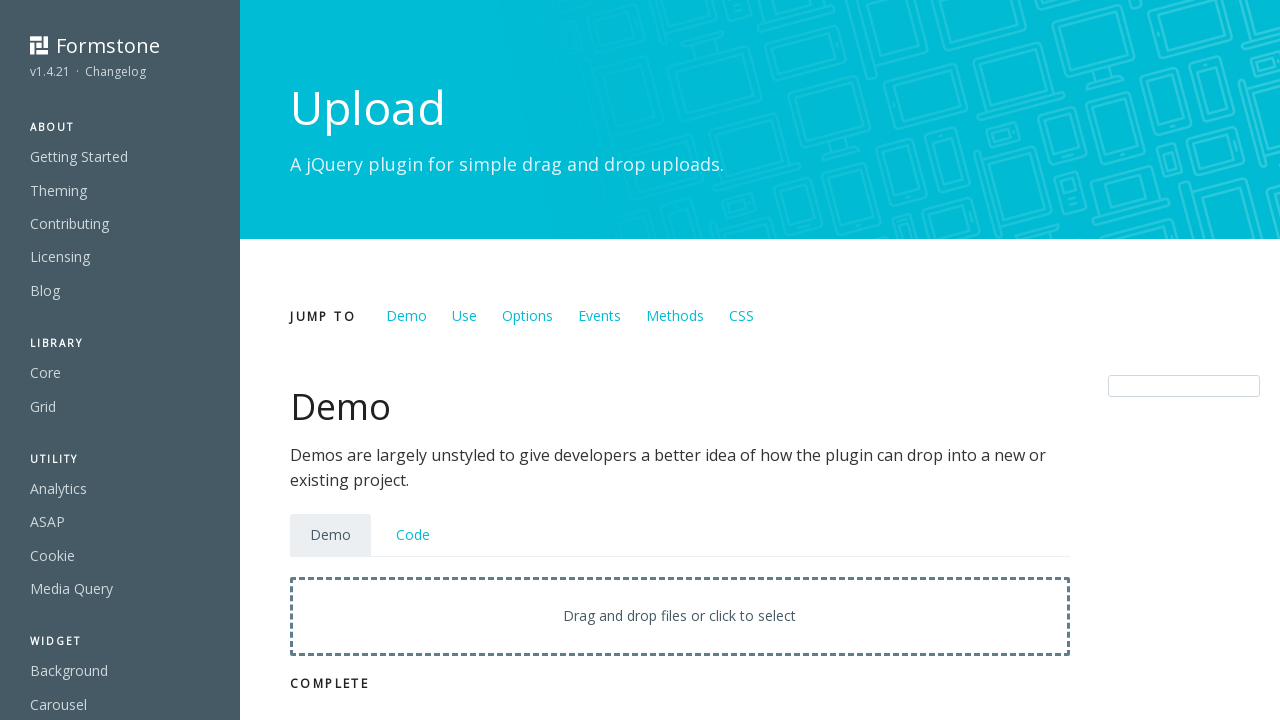

Waited for Formstone upload component to load
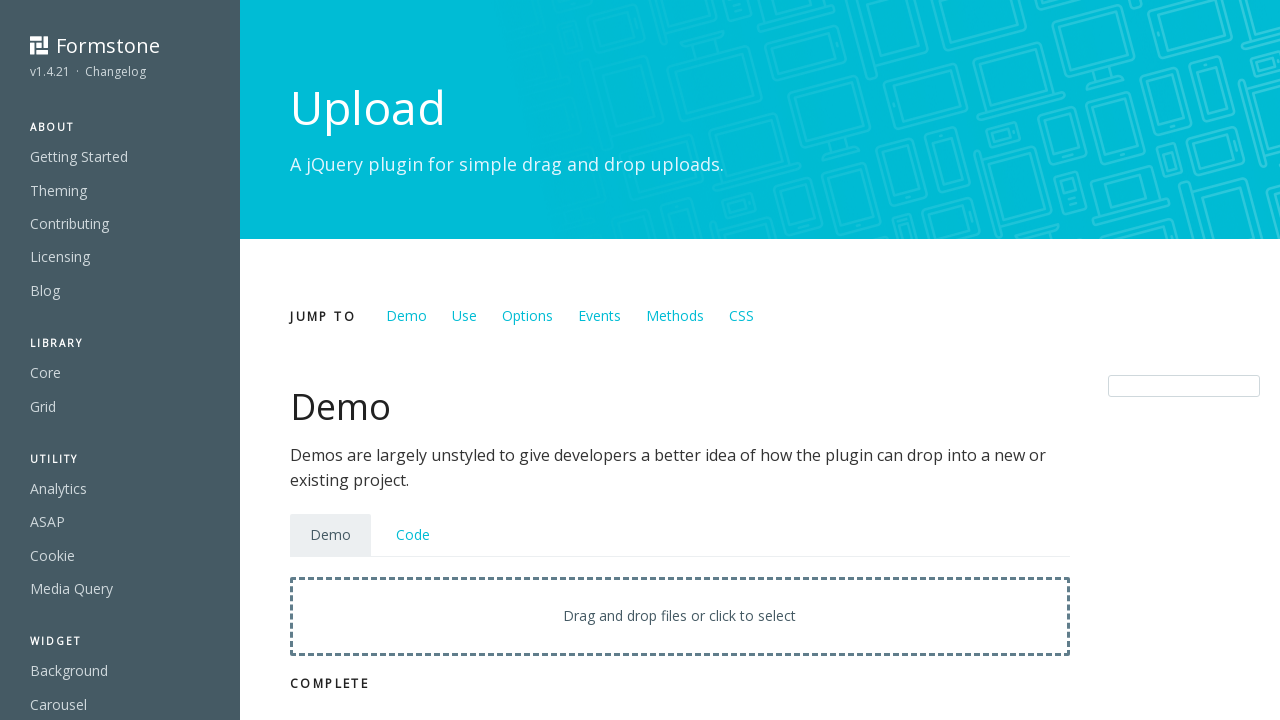

Located the file input element within the upload component
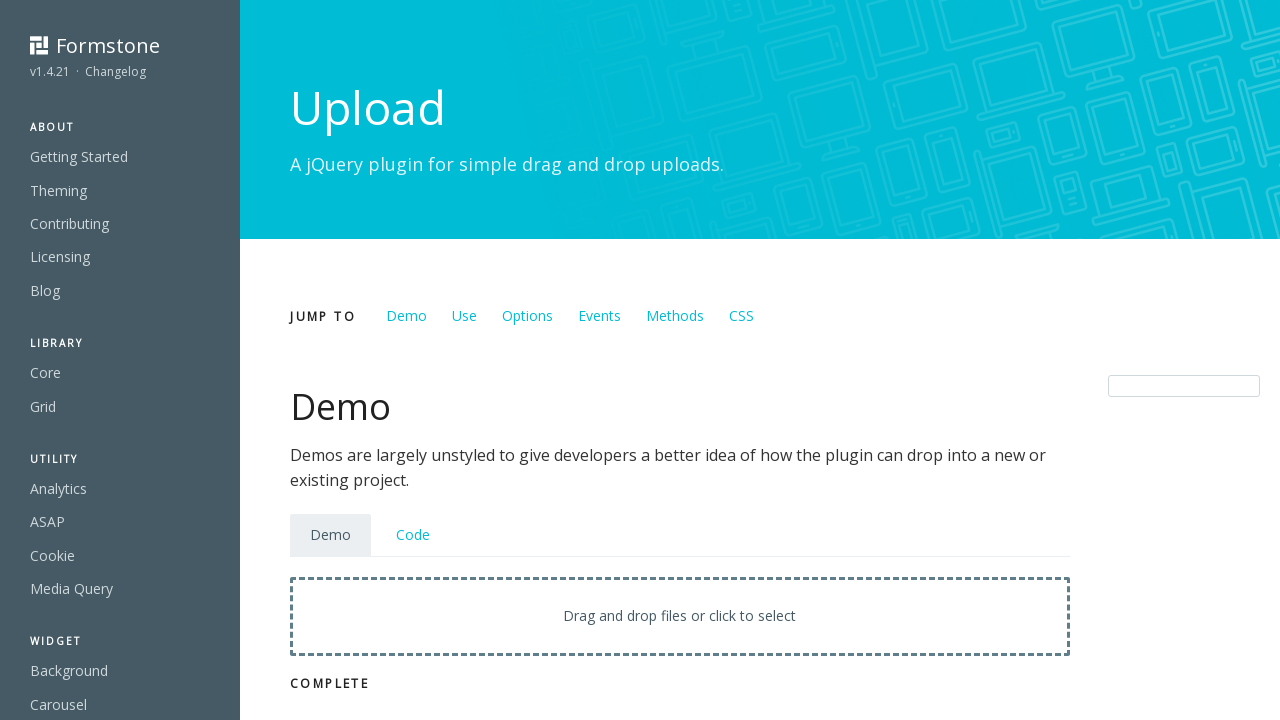

Uploaded test file (test_image.jpg) to the upload component
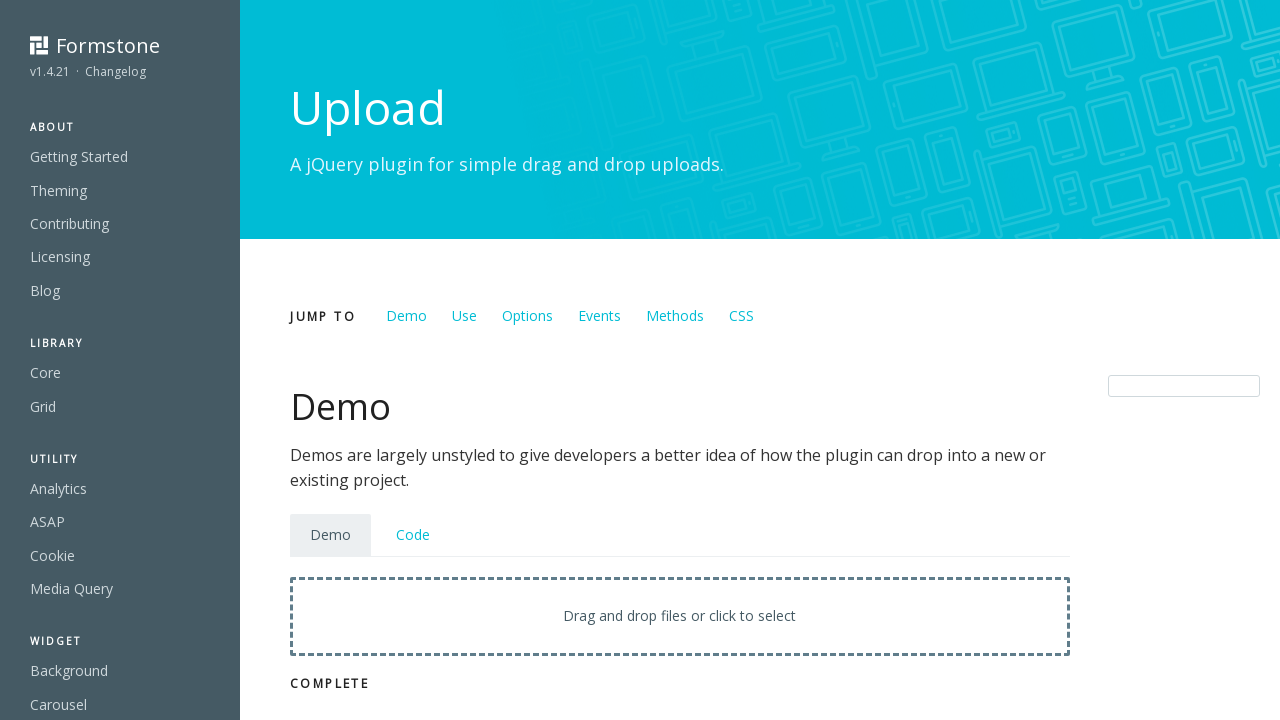

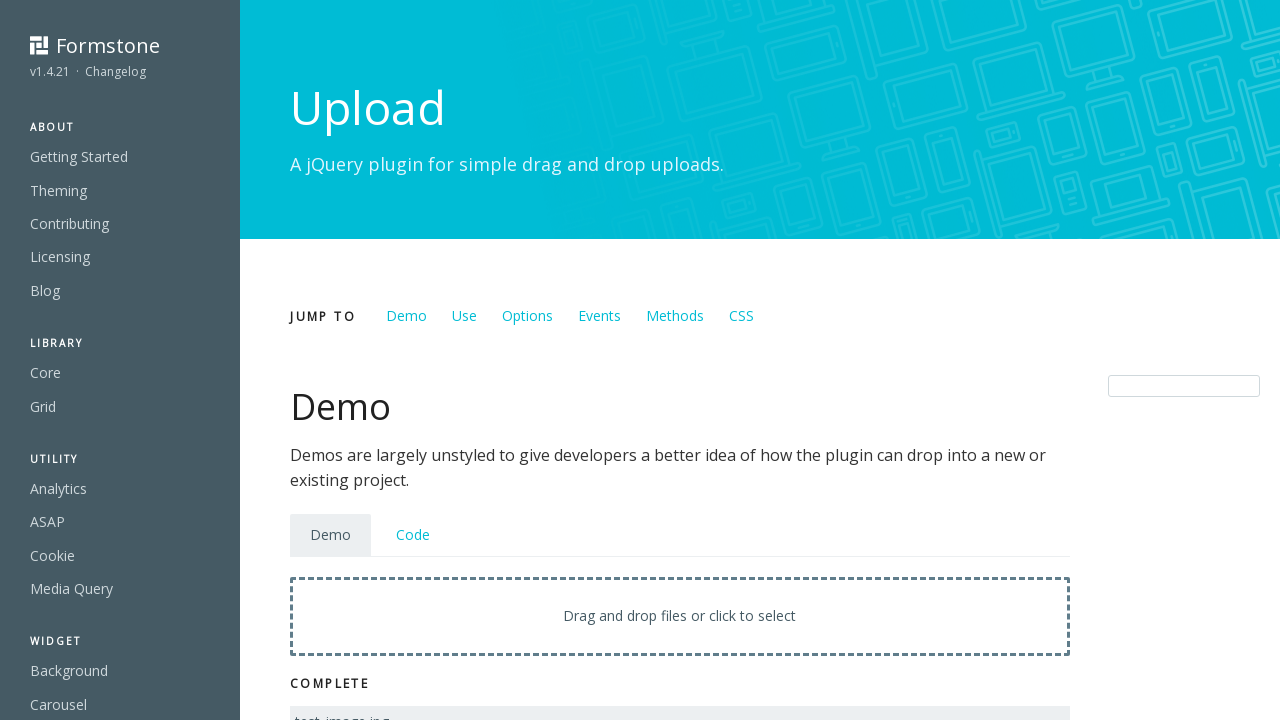